Navigates to Monster India job portal homepage and waits for the page to load

Starting URL: https://www.monsterindia.com/

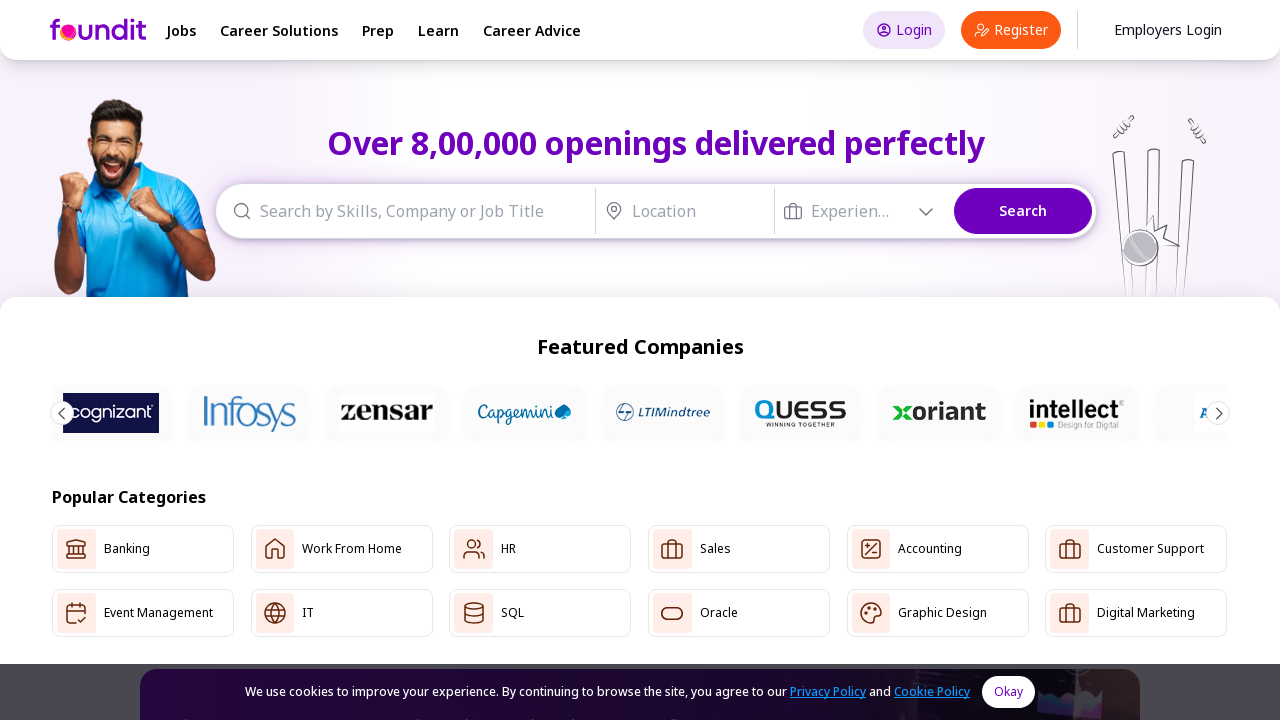

Waited for Monster India homepage to load (domcontentloaded state)
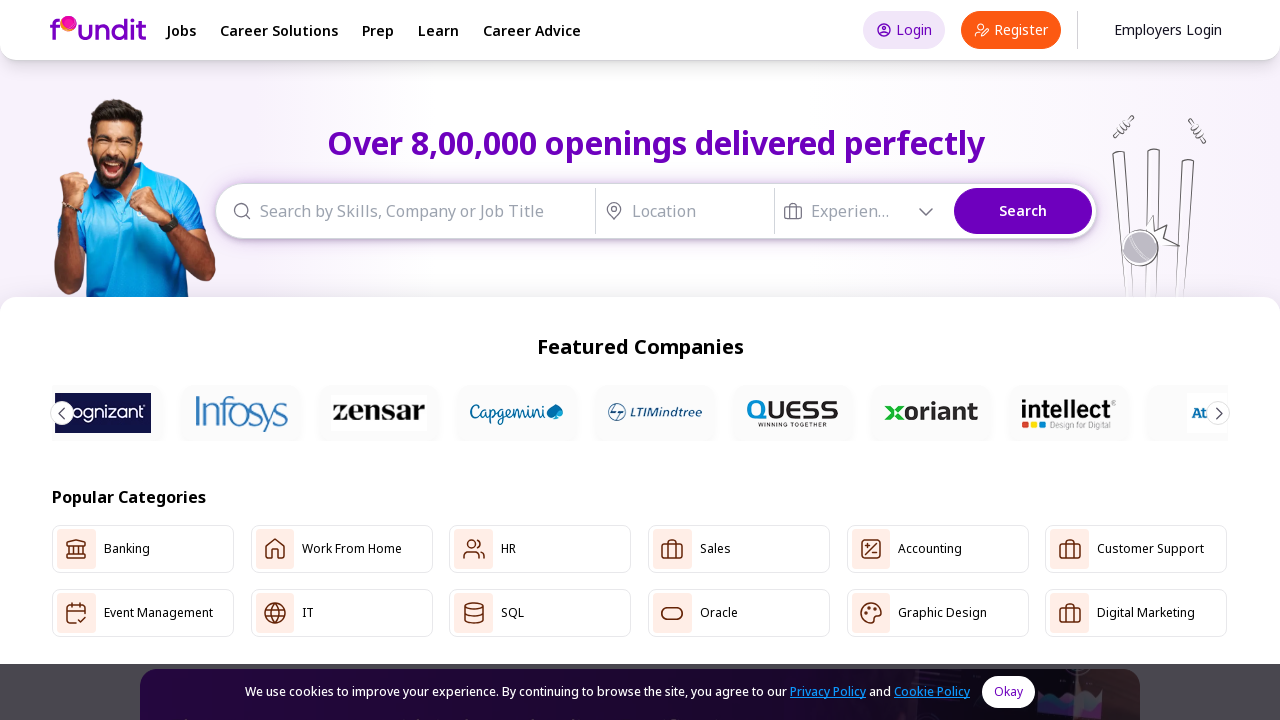

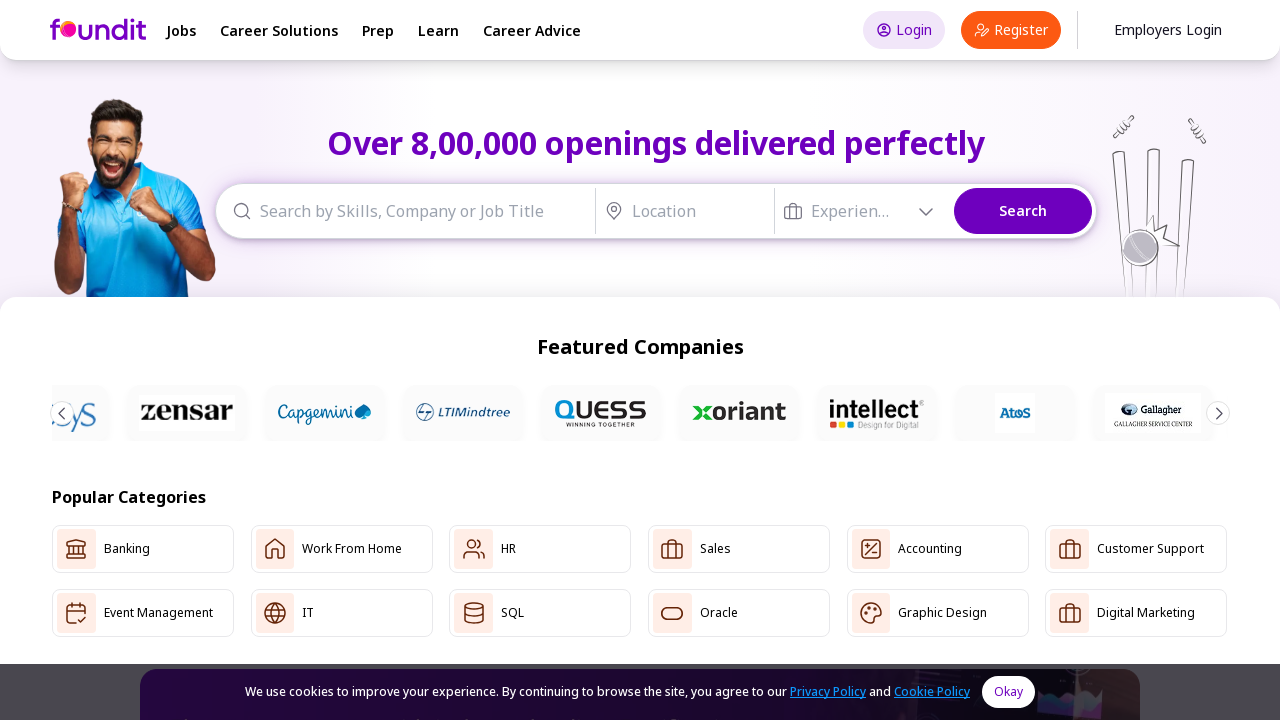